Tests sending text to a JavaScript prompt by clicking the JS Prompt button, entering a name in the prompt, accepting it, and verifying the name appears in the result

Starting URL: https://the-internet.herokuapp.com/javascript_alerts

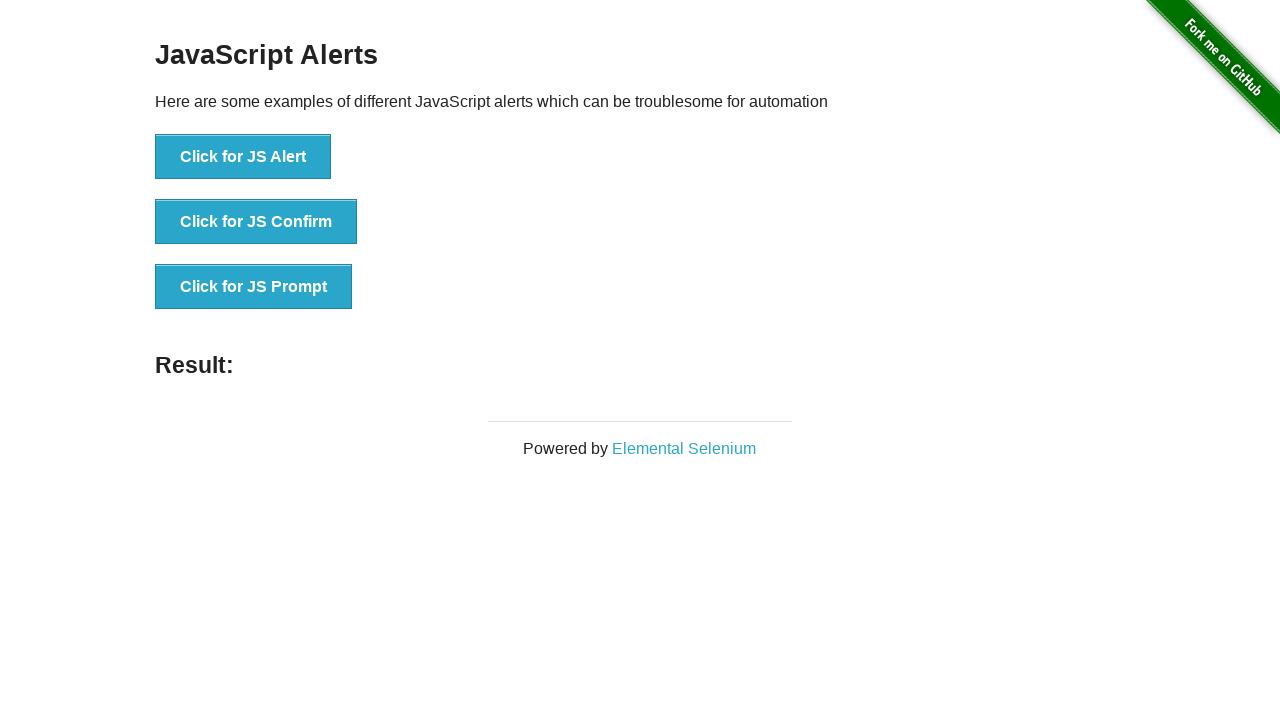

Set up dialog handler to accept prompt with 'Marcus_TestUser'
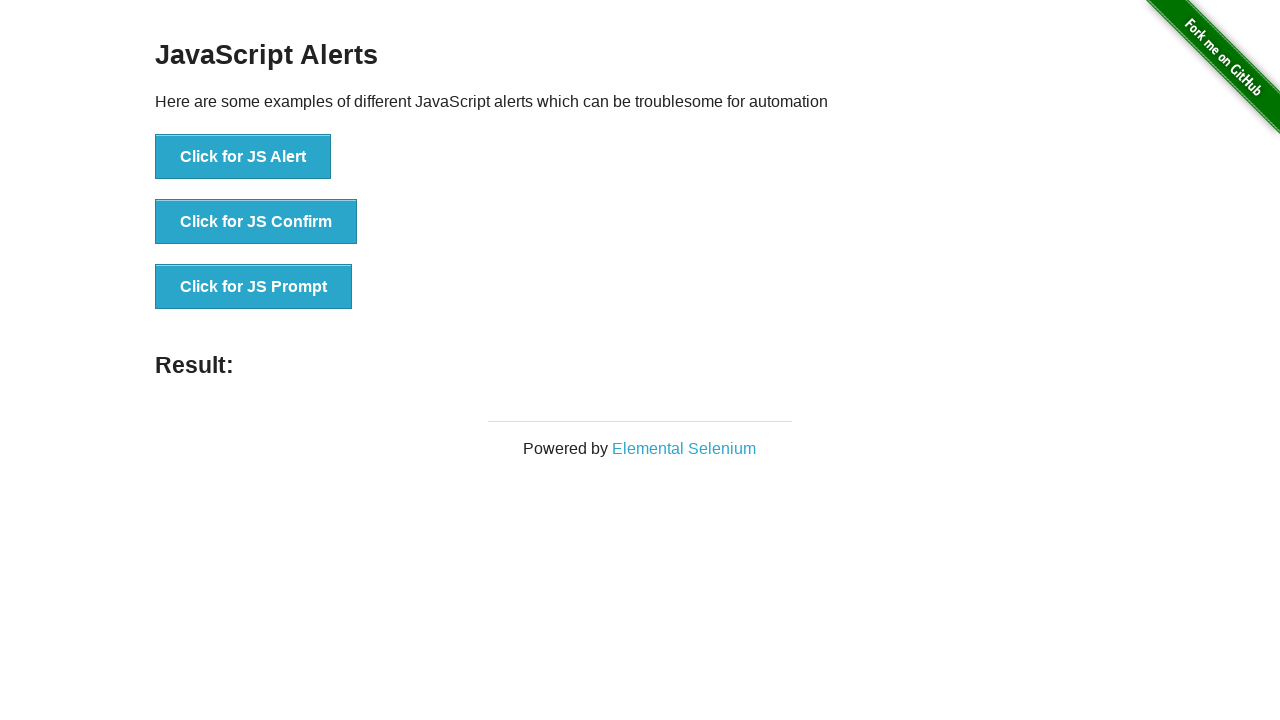

Clicked JS Prompt button at (254, 287) on button[onclick='jsPrompt()']
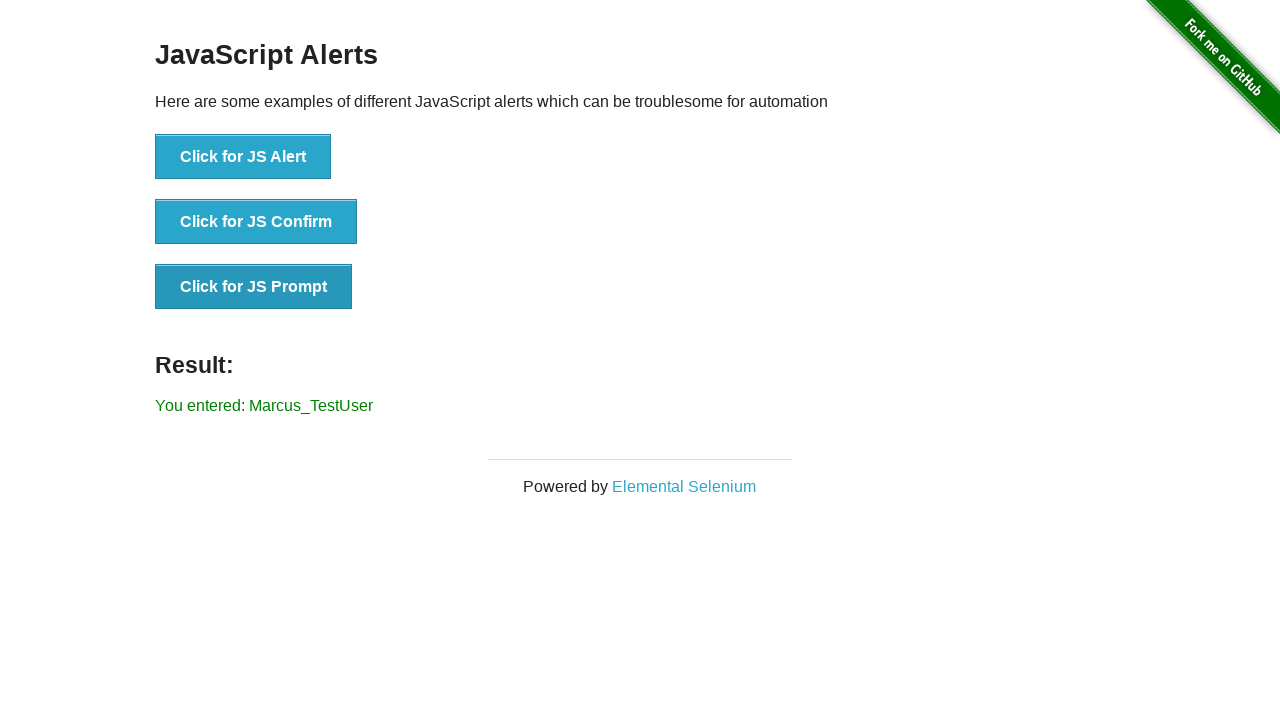

Result element loaded
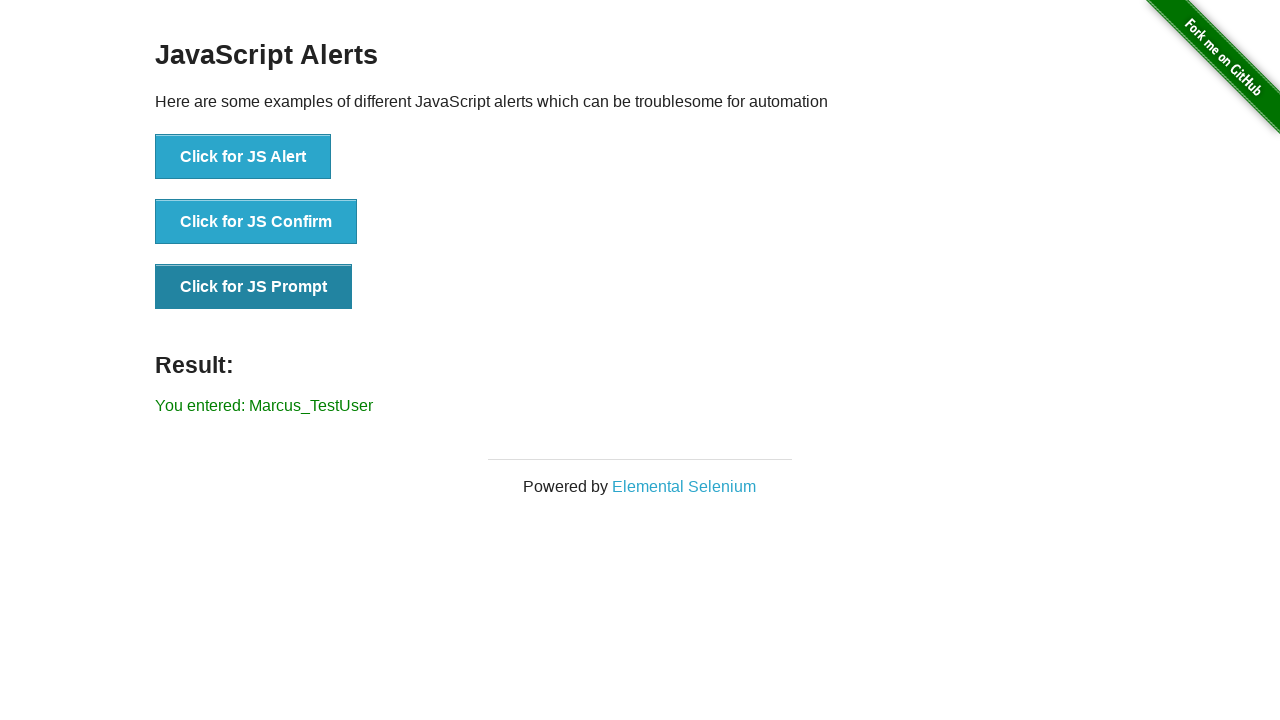

Verified 'Marcus_TestUser' appears in result
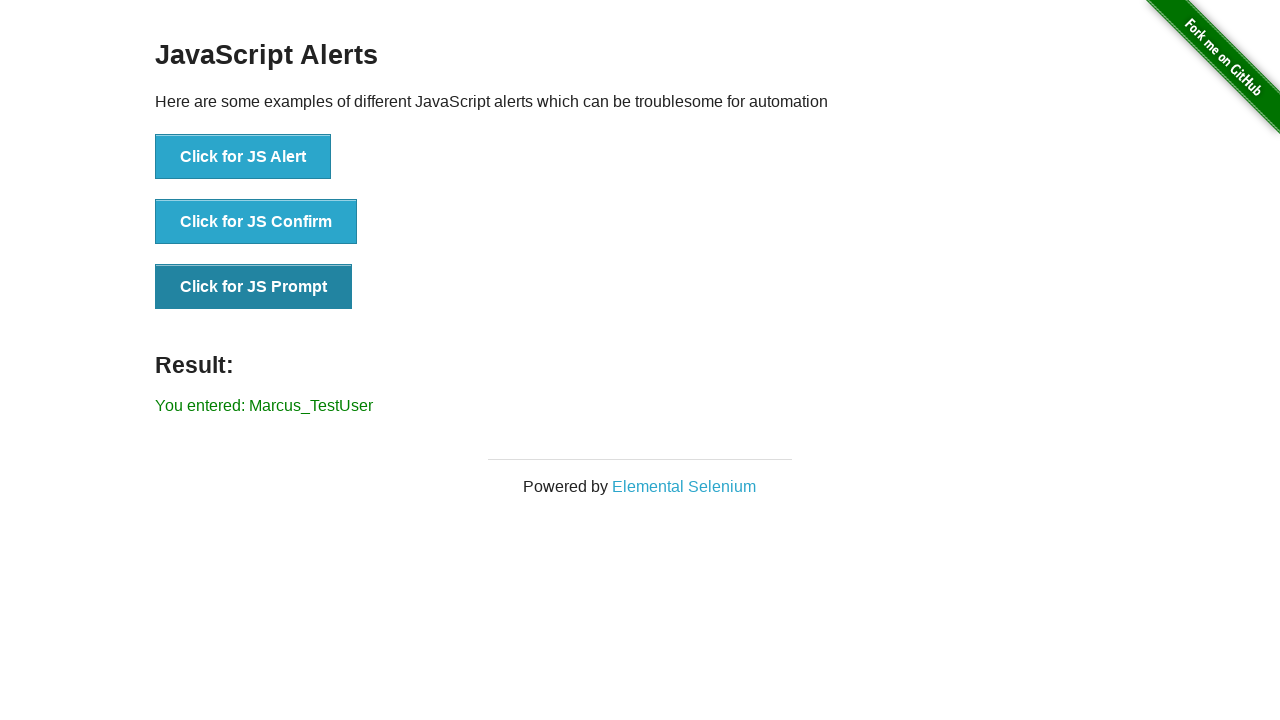

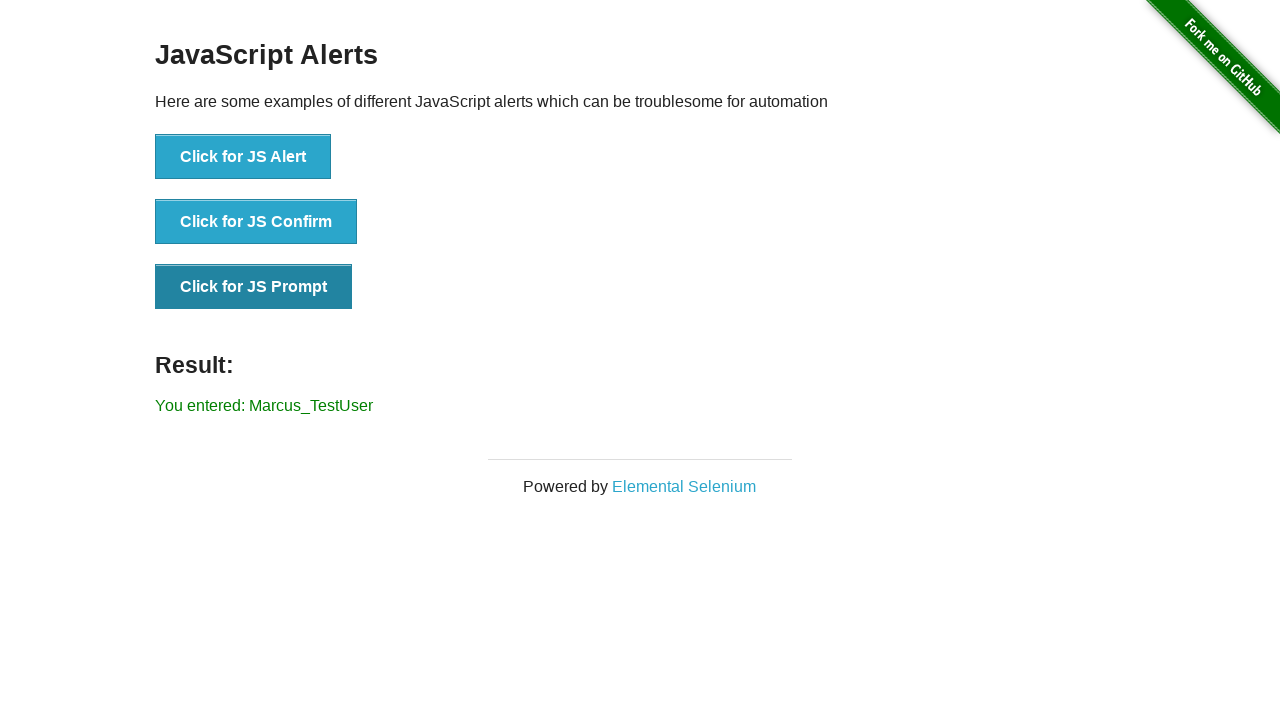